Tests that the clear completed button displays the correct text.

Starting URL: https://demo.playwright.dev/todomvc

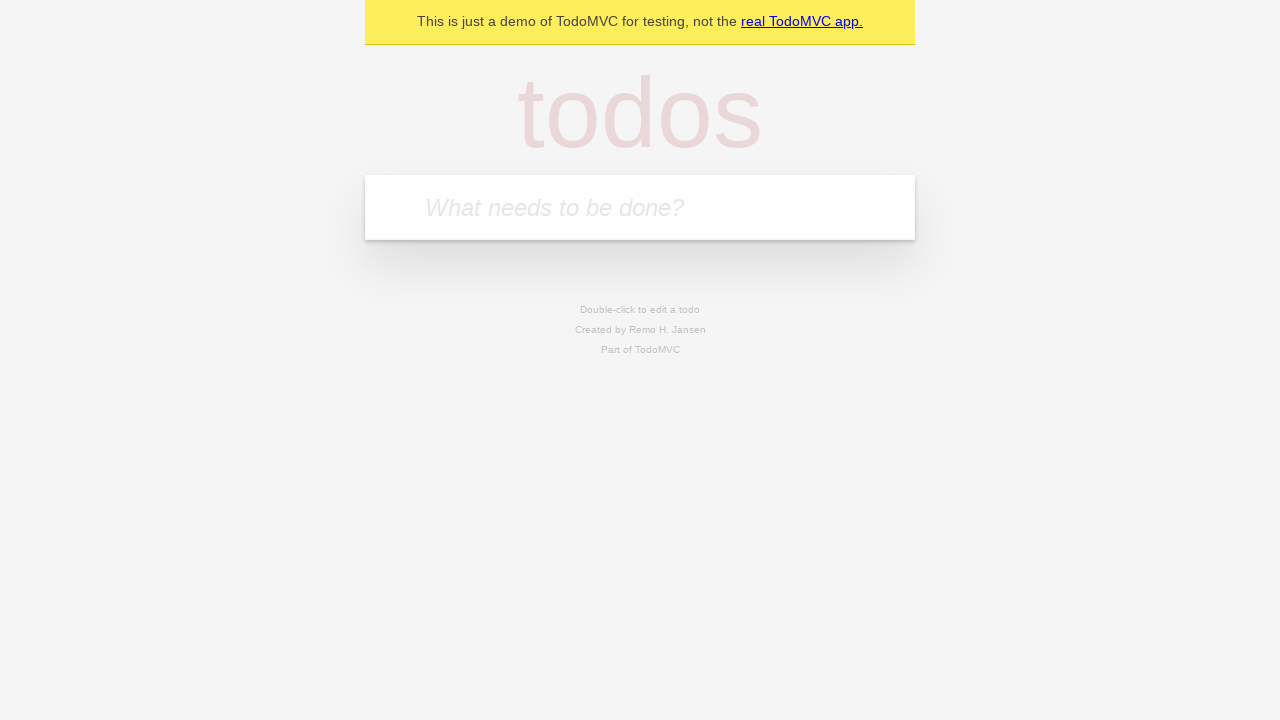

Filled new todo input with 'buy some cheese' on .new-todo
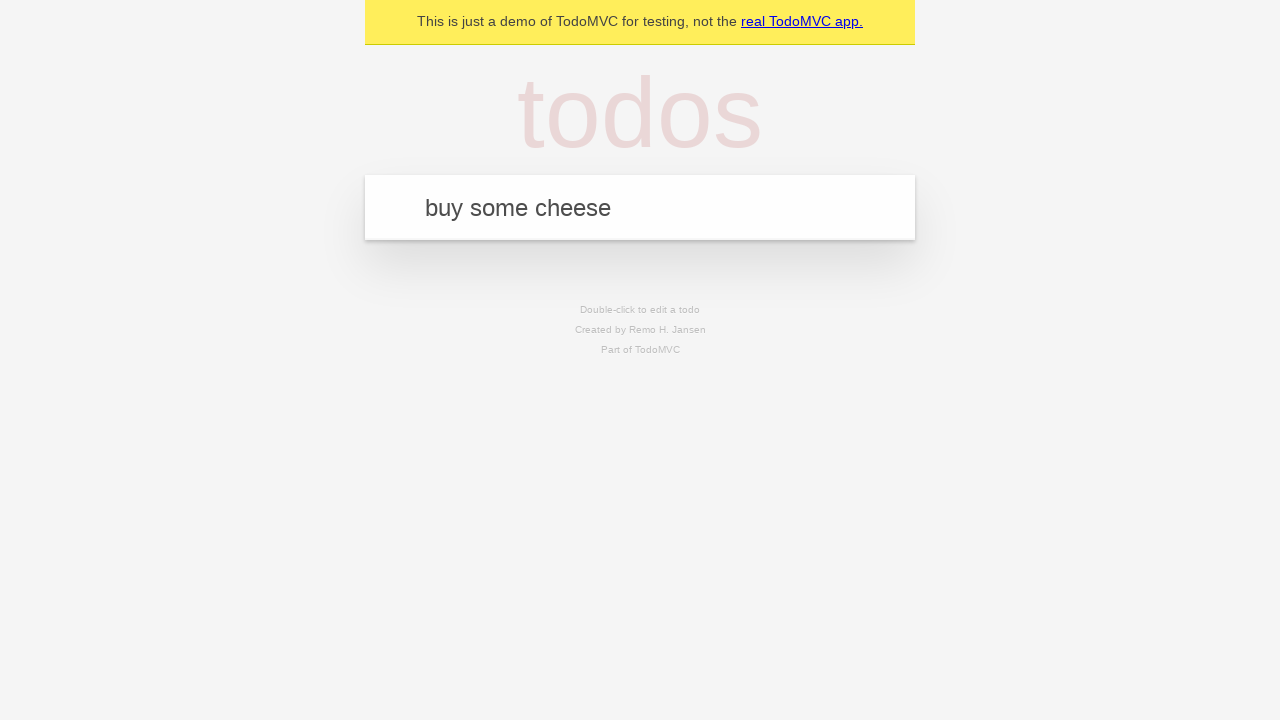

Pressed Enter to create first todo on .new-todo
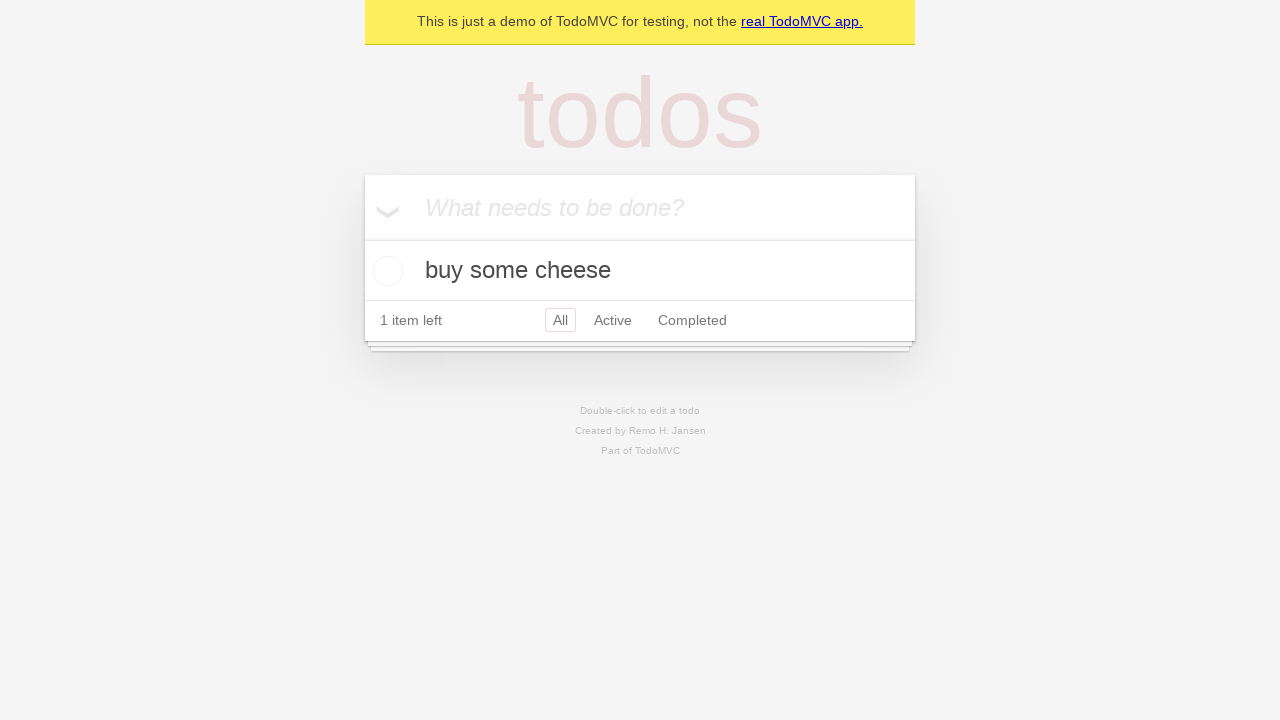

Filled new todo input with 'feed the cat' on .new-todo
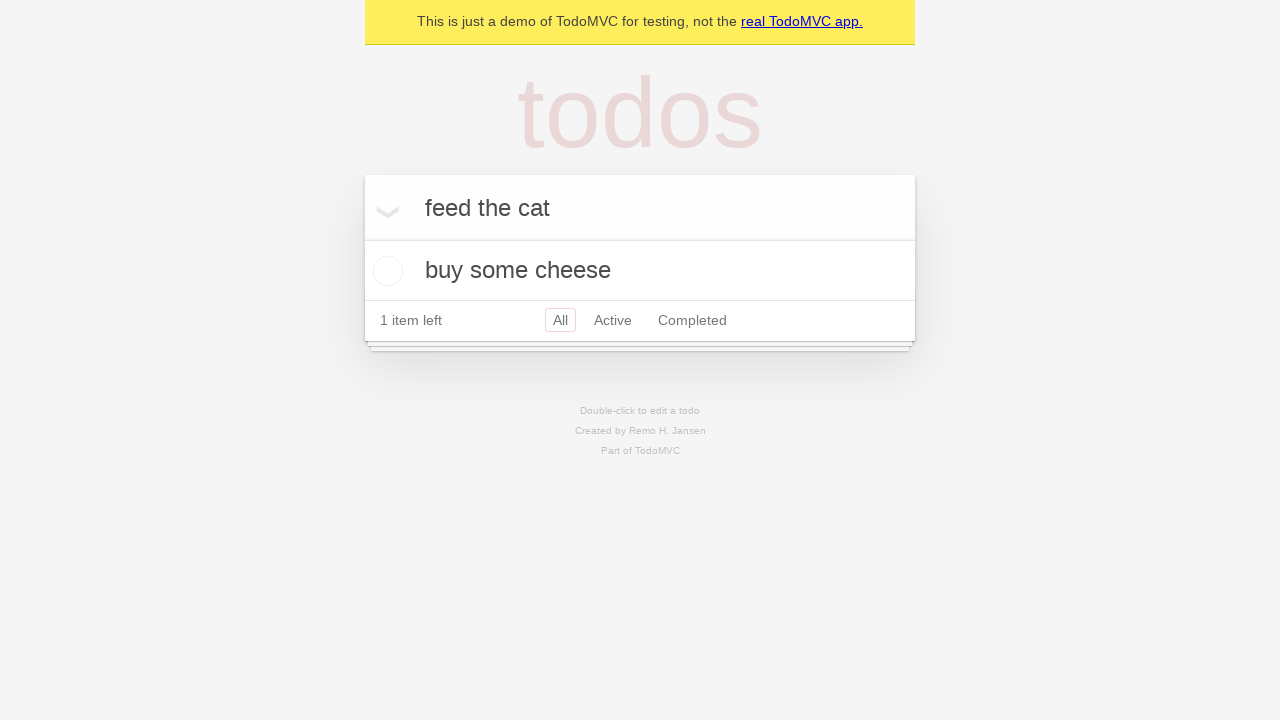

Pressed Enter to create second todo on .new-todo
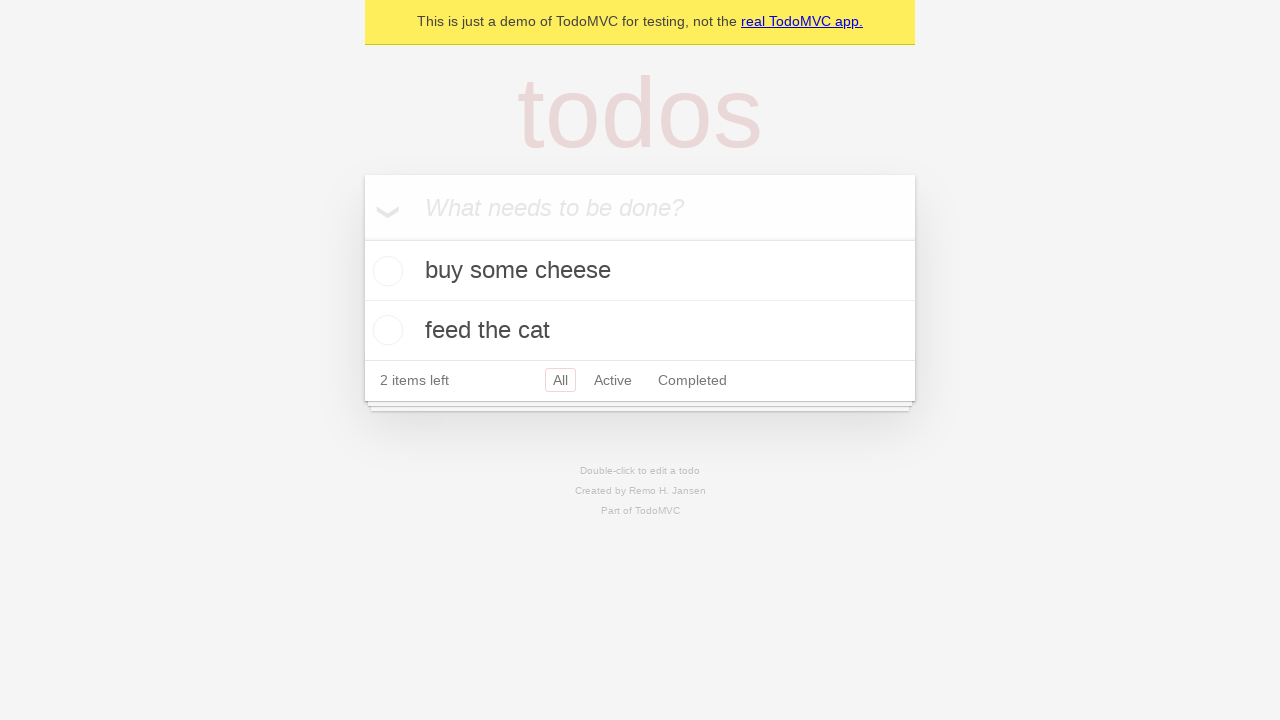

Filled new todo input with 'book a doctors appointment' on .new-todo
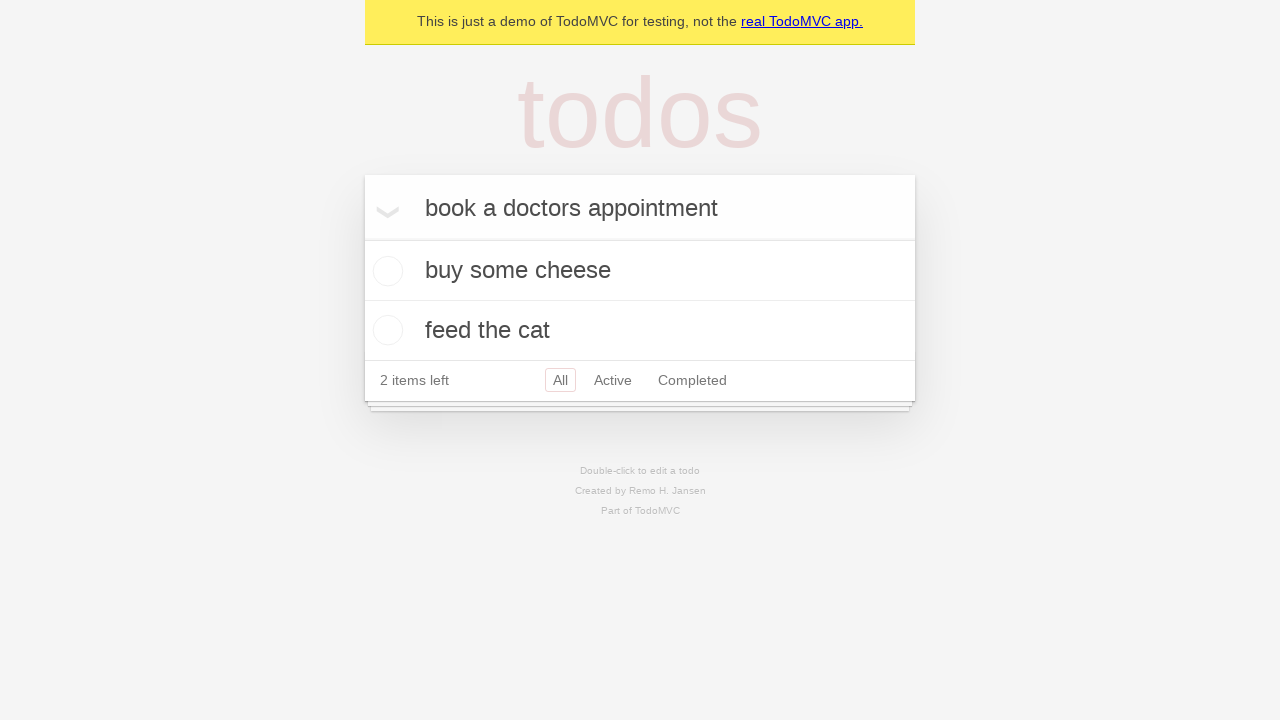

Pressed Enter to create third todo on .new-todo
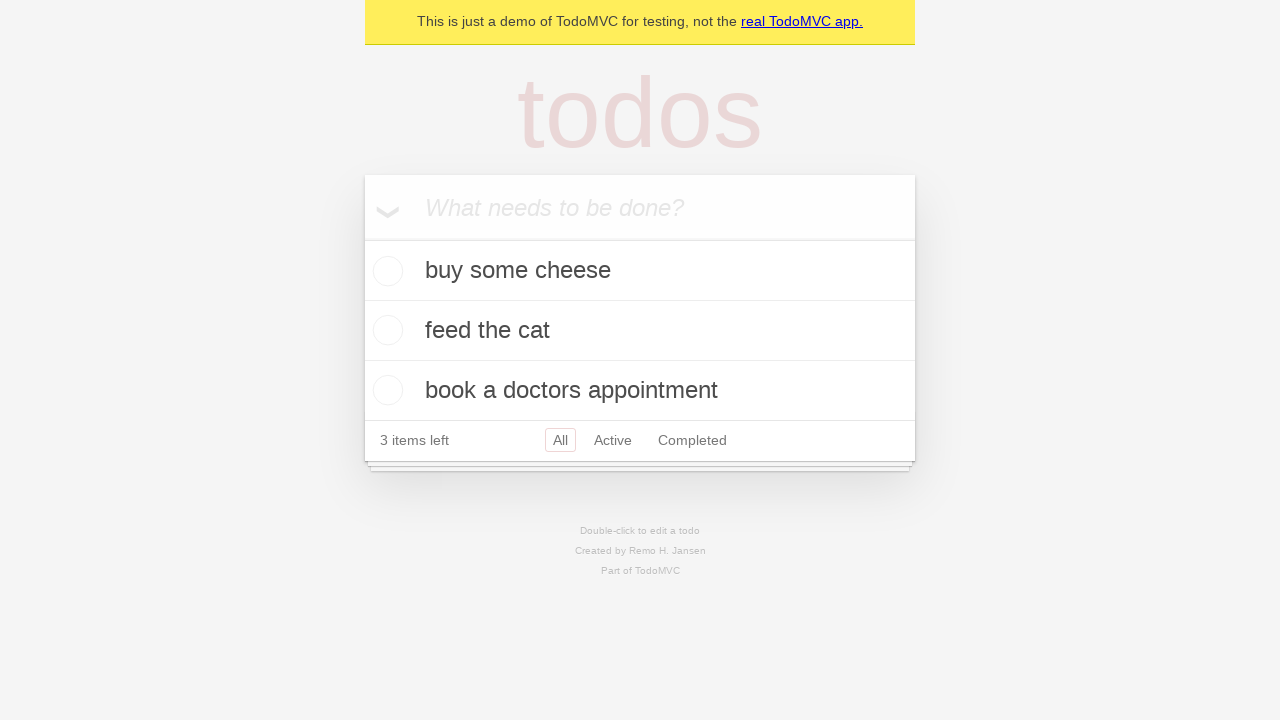

Waited for all three todo items to load
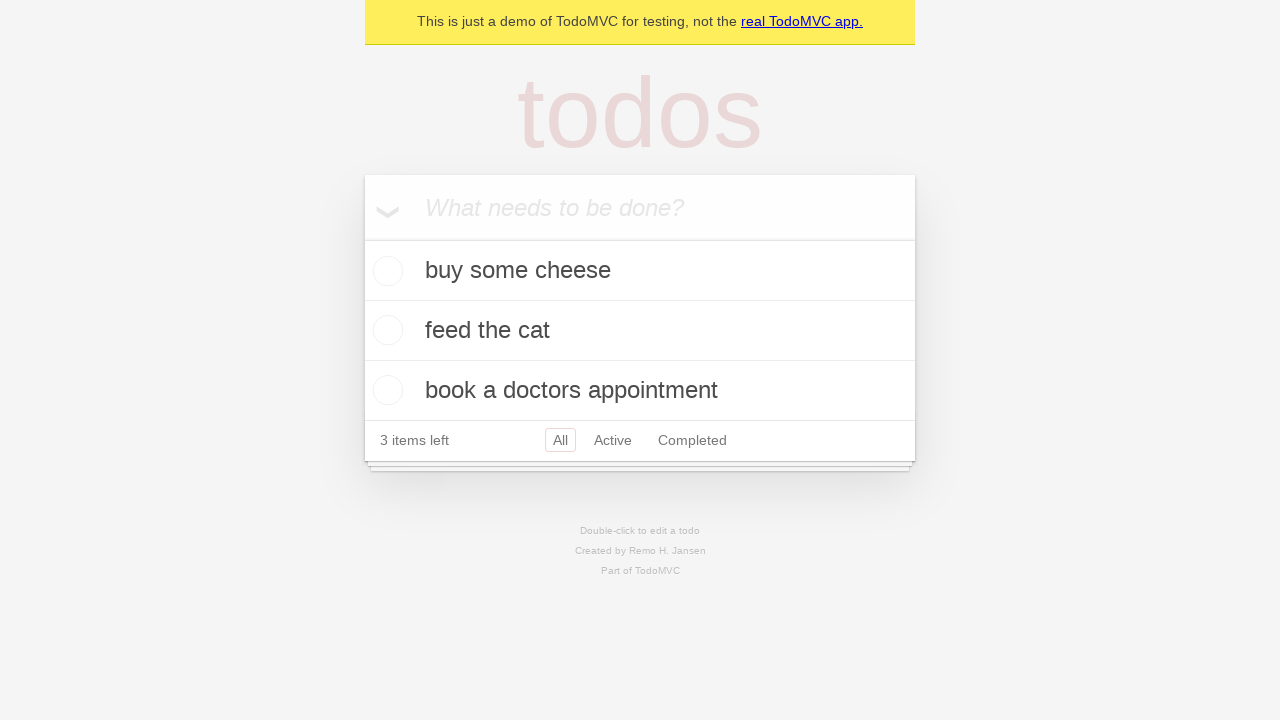

Checked the first todo item as completed at (385, 271) on .todo-list li .toggle >> nth=0
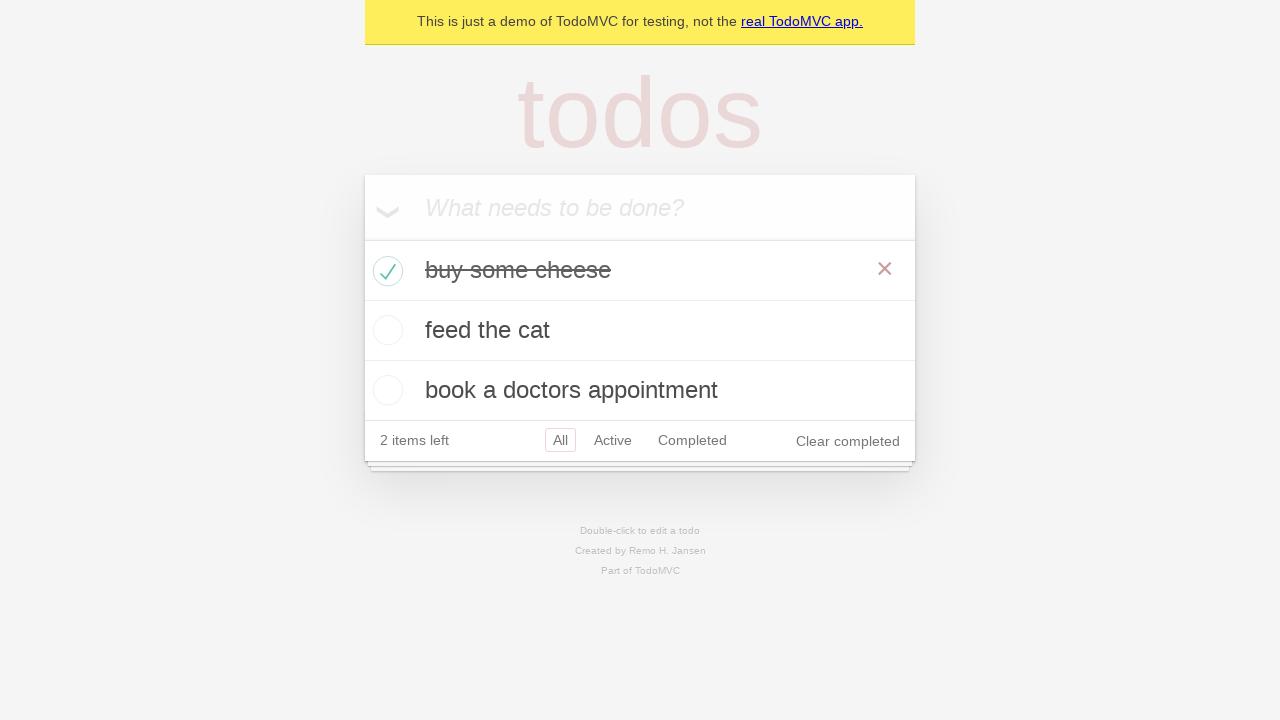

Clear completed button appeared after marking first todo complete
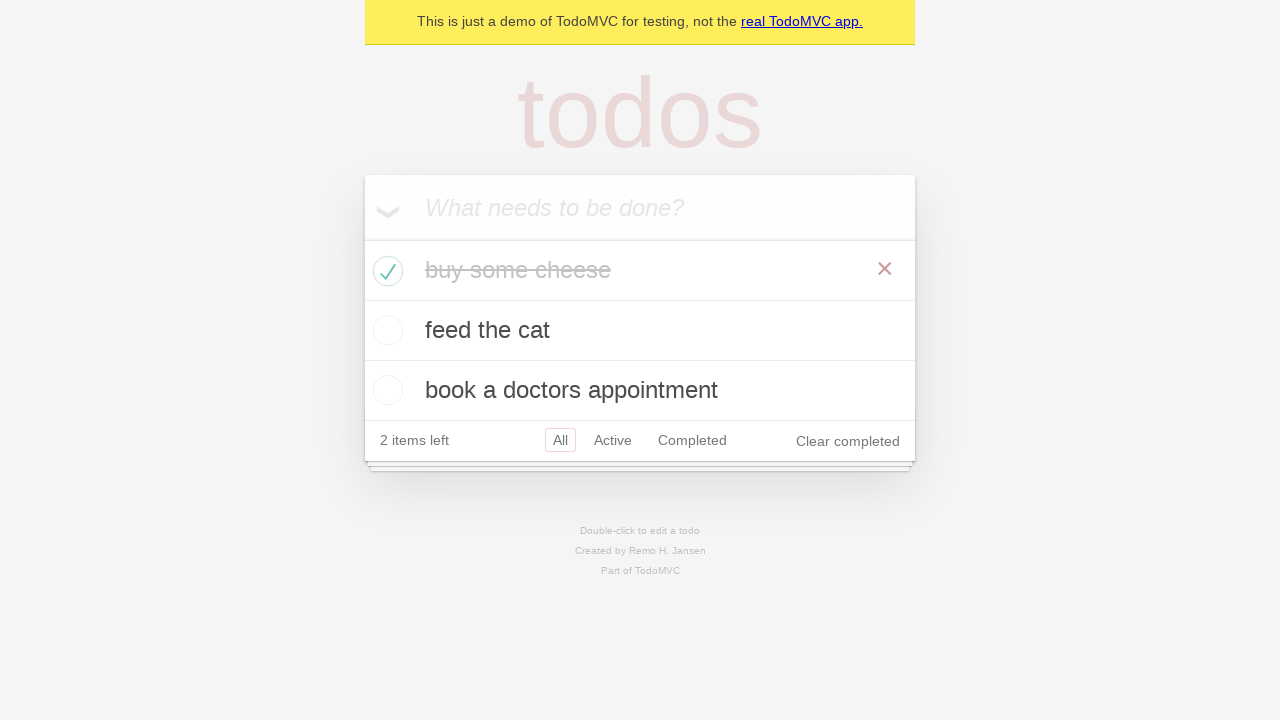

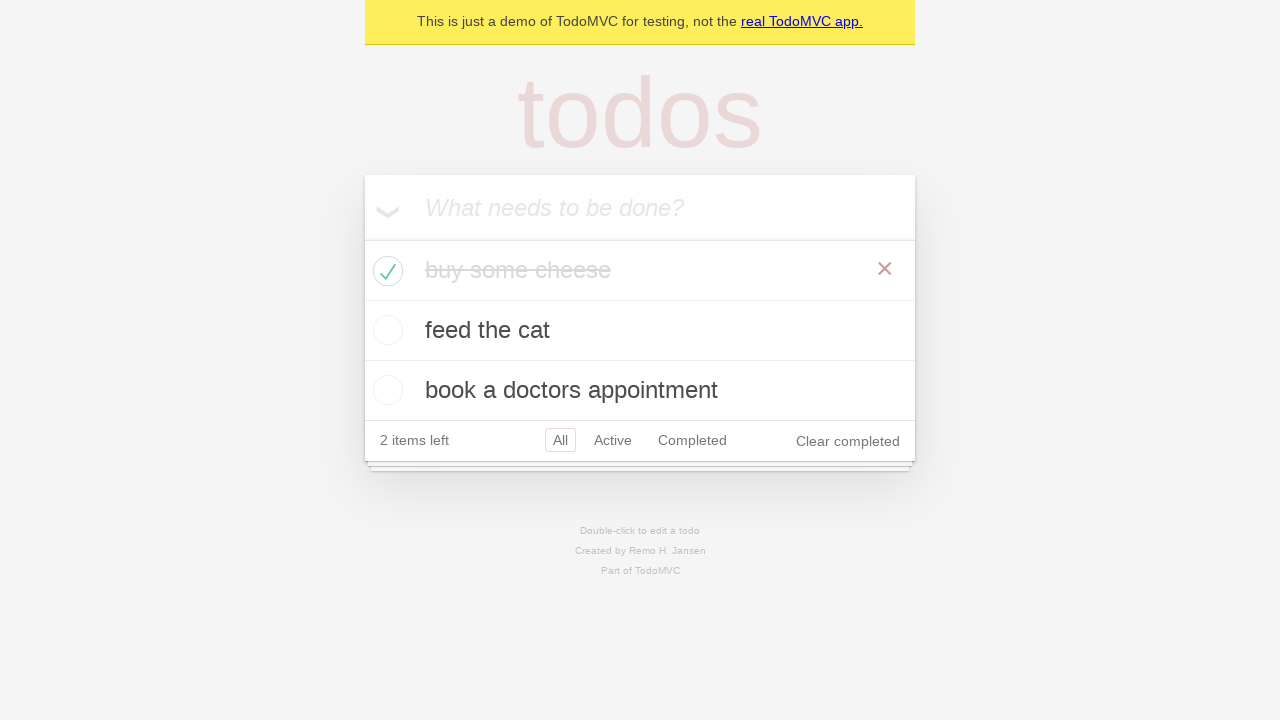